Navigates to the OrangeHRM demo login page and verifies that the login form section is visible on the page.

Starting URL: https://opensource-demo.orangehrmlive.com/web/index.php/auth/login

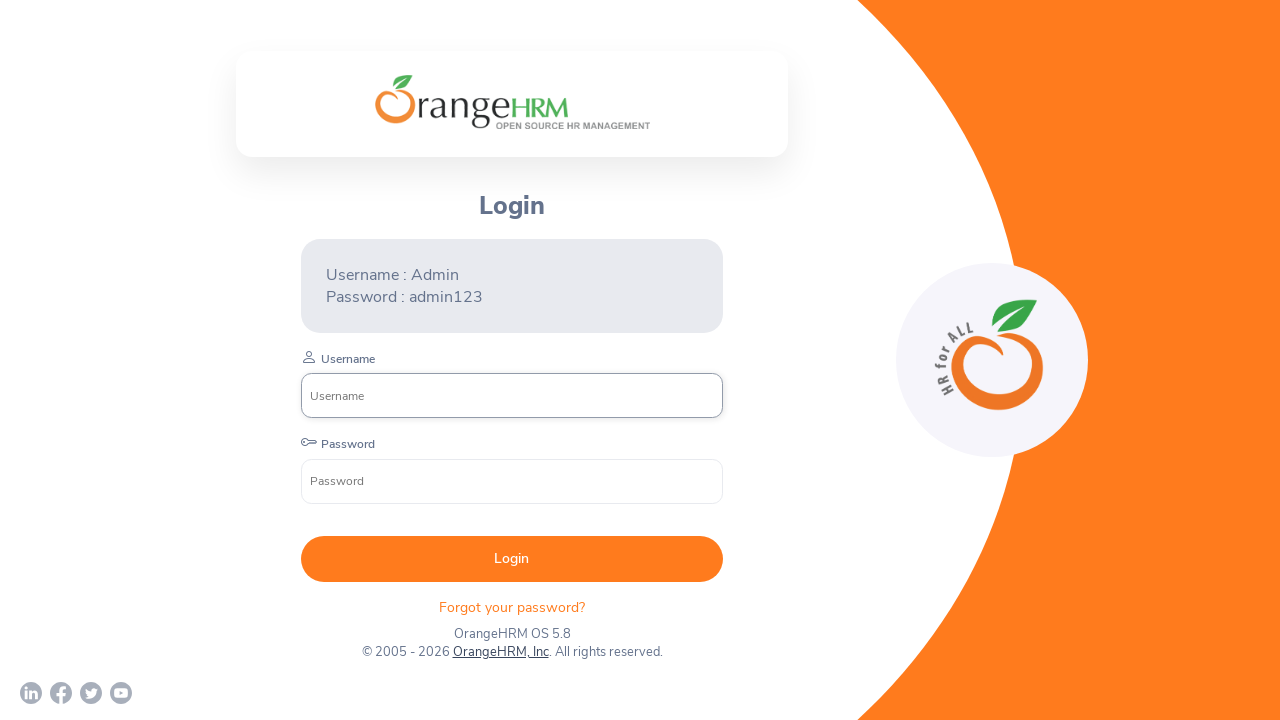

Waited for page to fully load with networkidle state
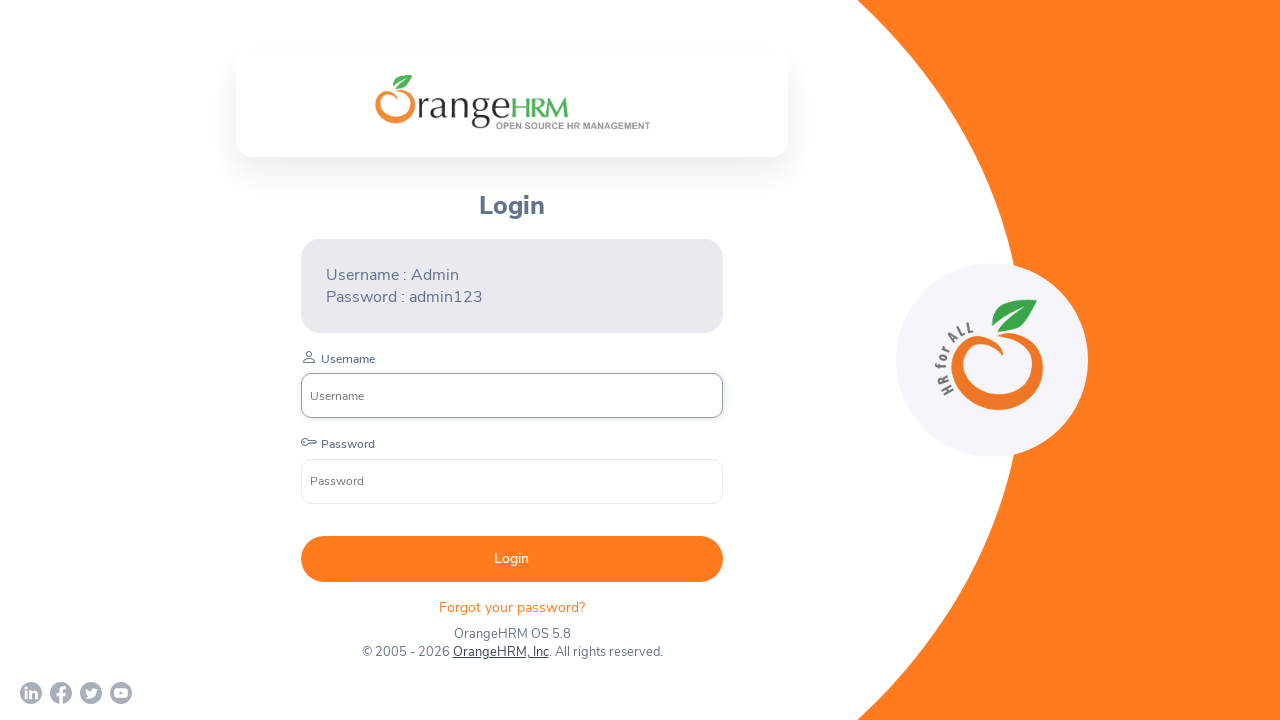

Login form section is visible on the page
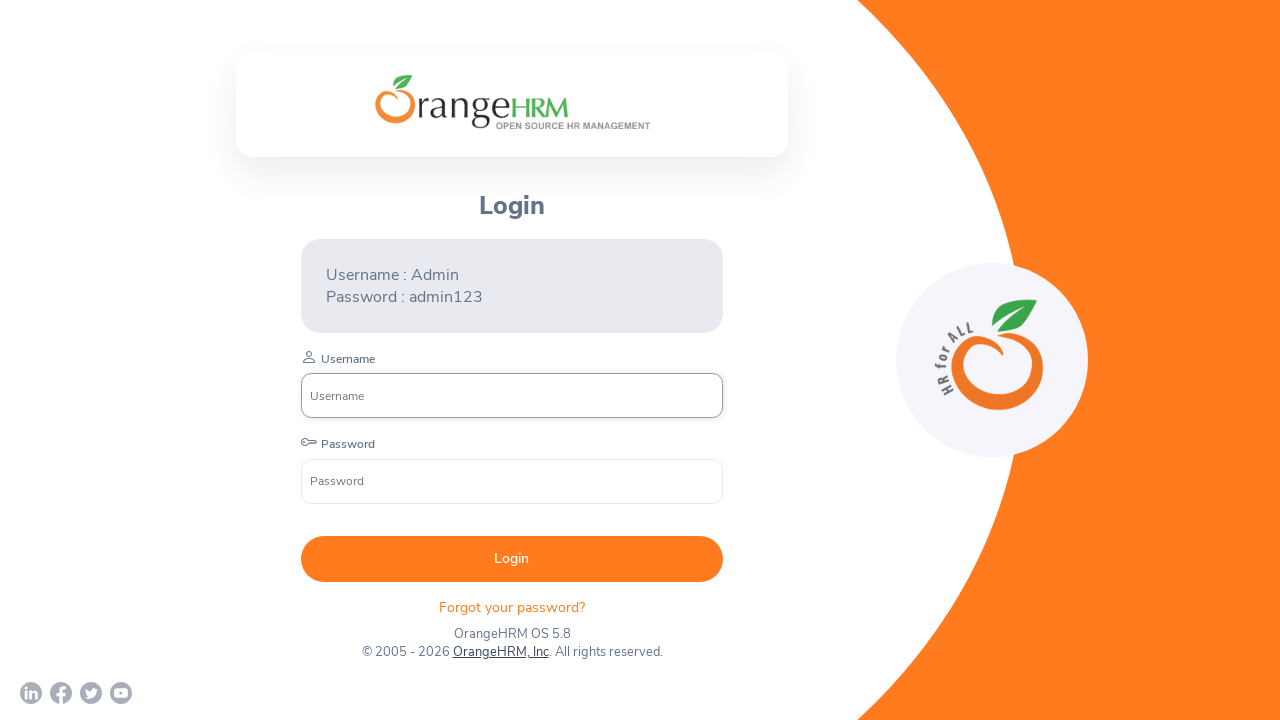

Retrieved current URL: https://opensource-demo.orangehrmlive.com/web/index.php/auth/login
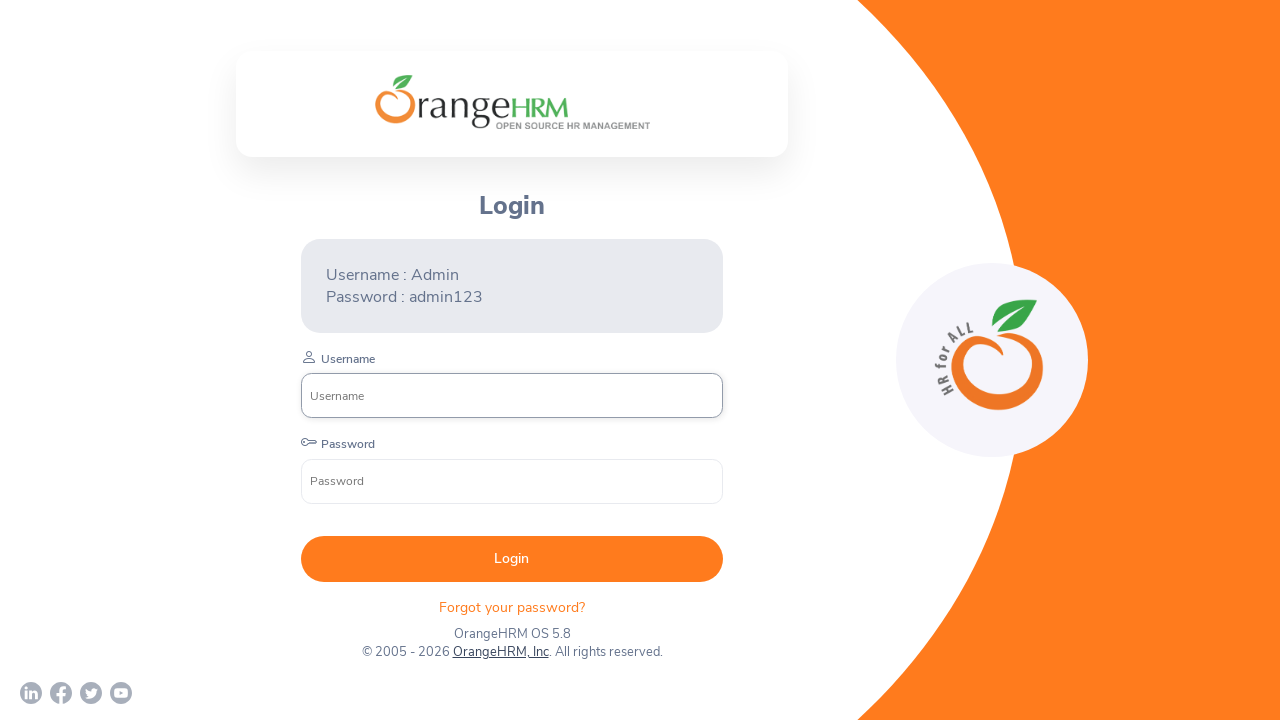

Verified that current URL contains 'auth/login'
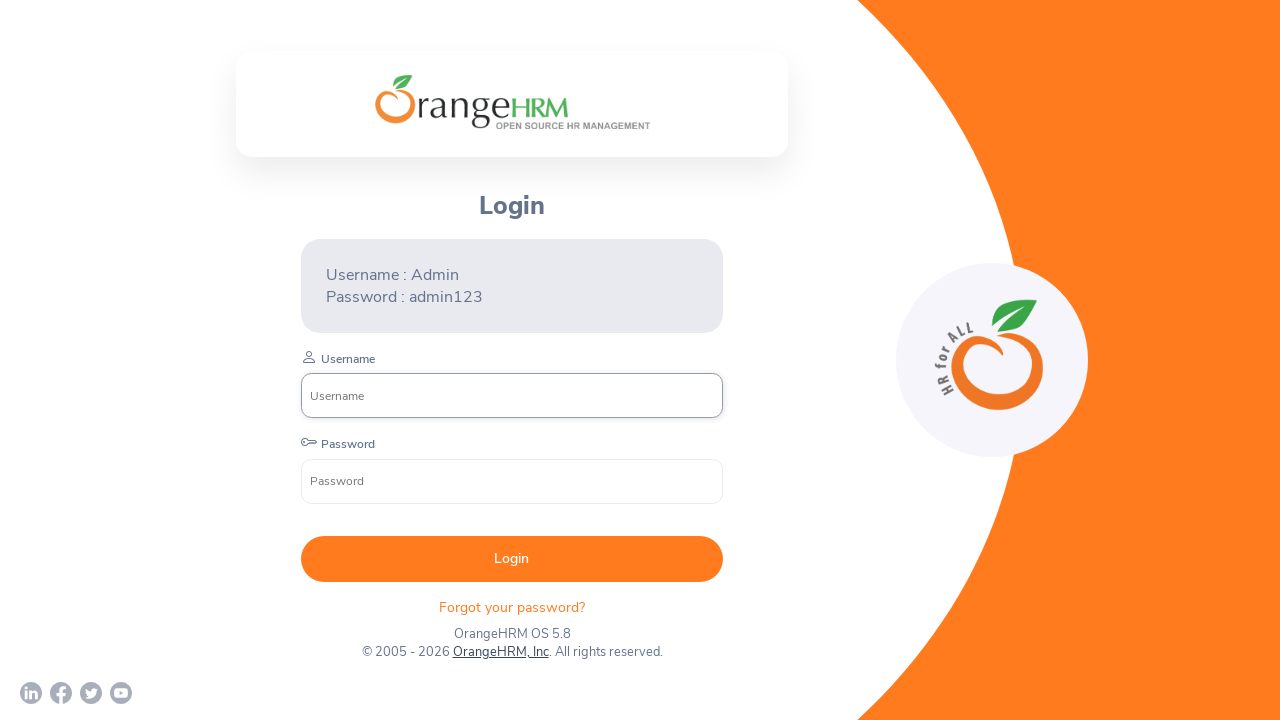

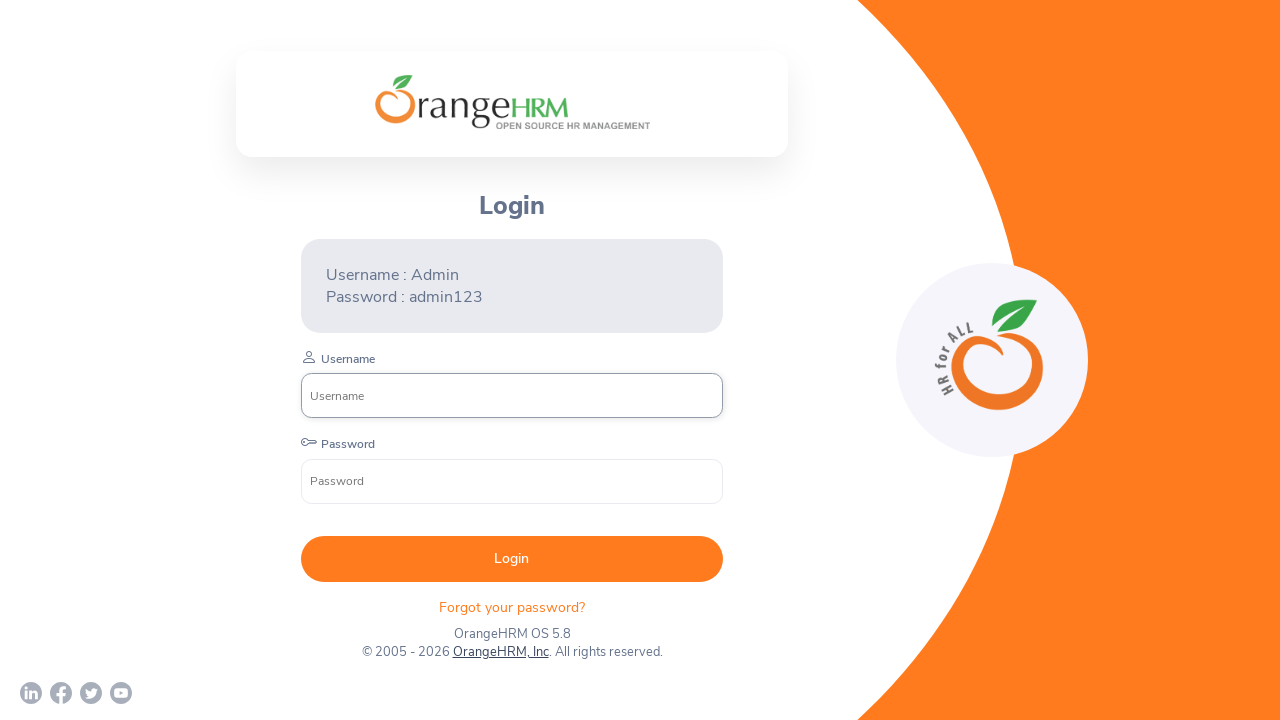